Tests Bootstrap radio button functionality by verifying default selection and changing selection to second radio

Starting URL: https://getbootstrap.com/docs/4.3/components/forms/#checkboxes-and-radios

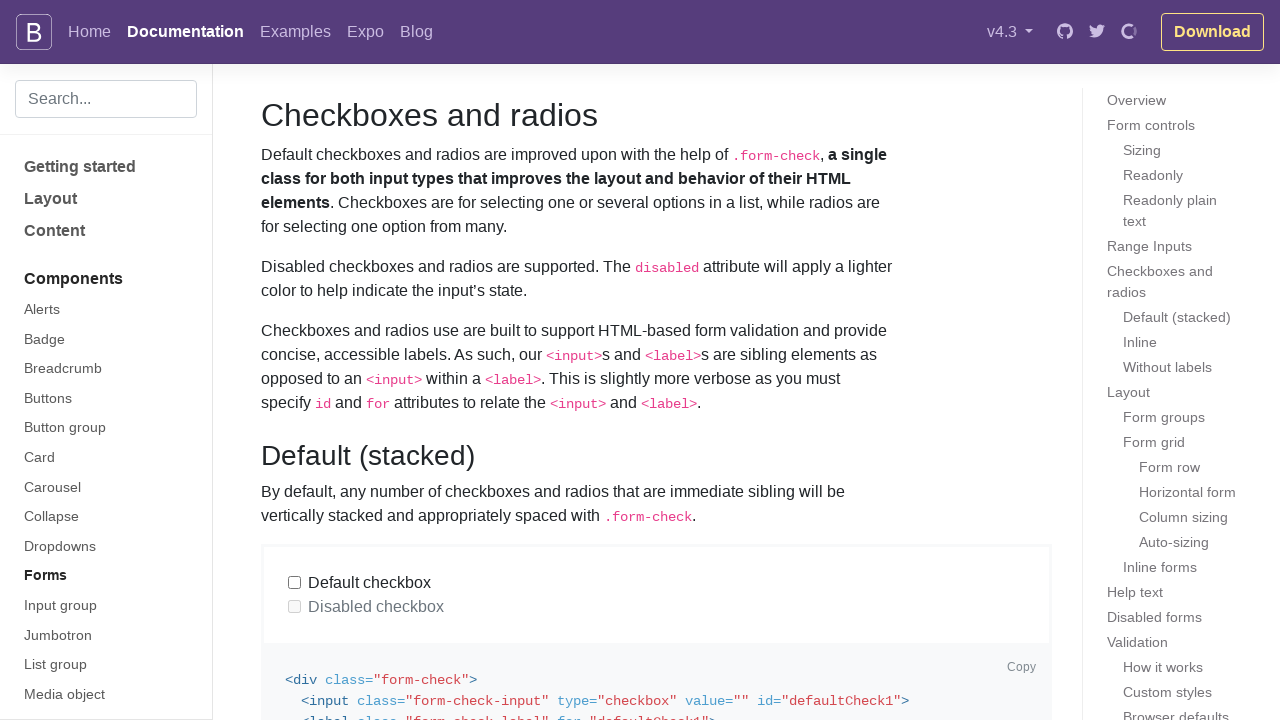

Located the default radio button element
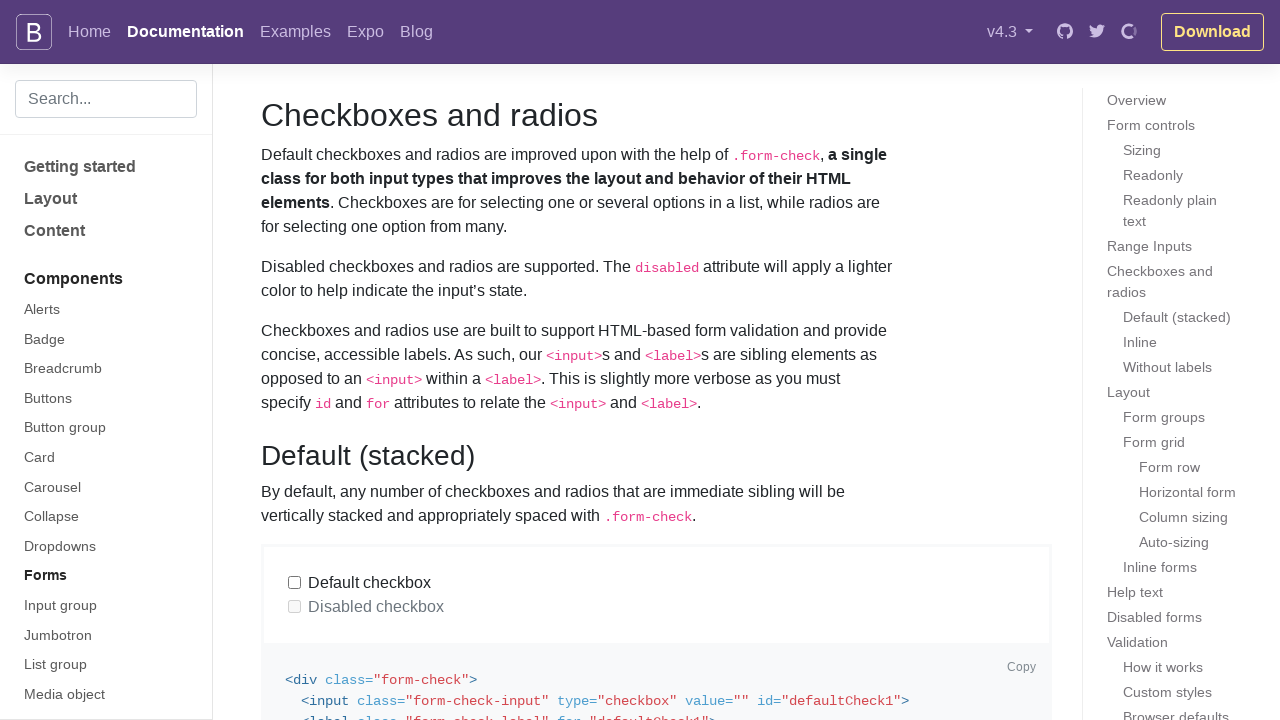

Located the second default radio button element
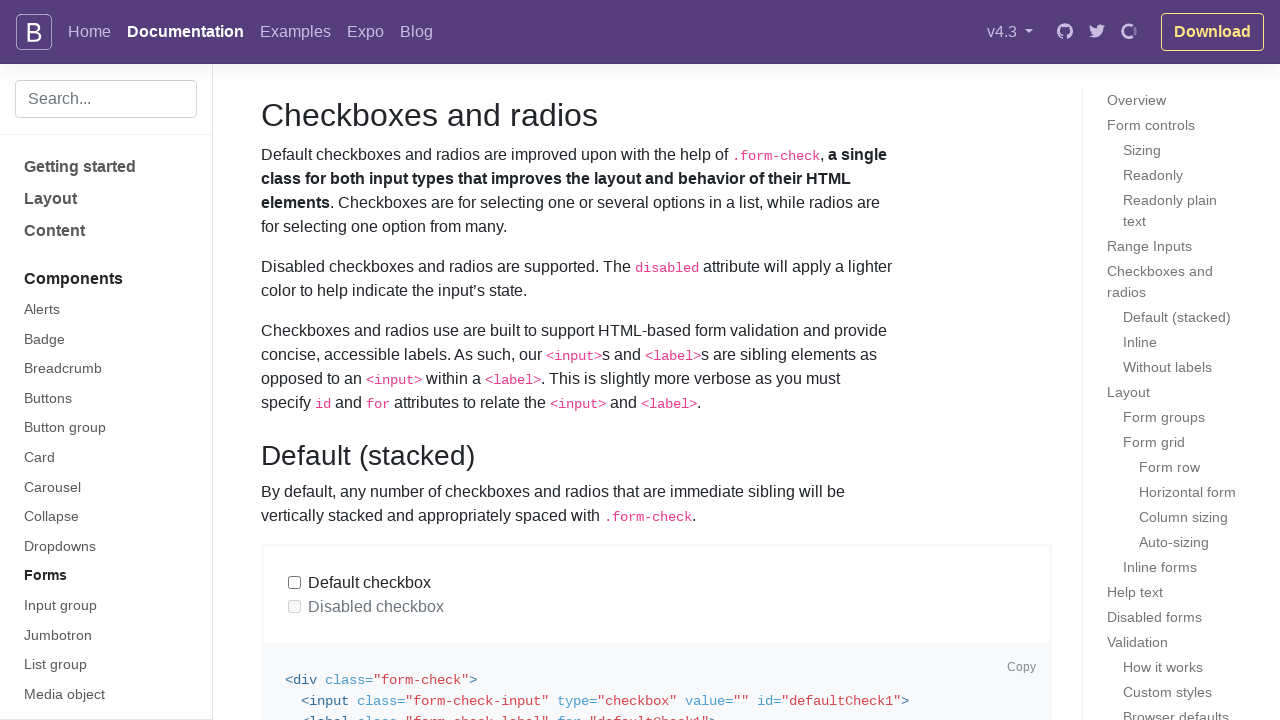

Verified that the default radio button is initially checked
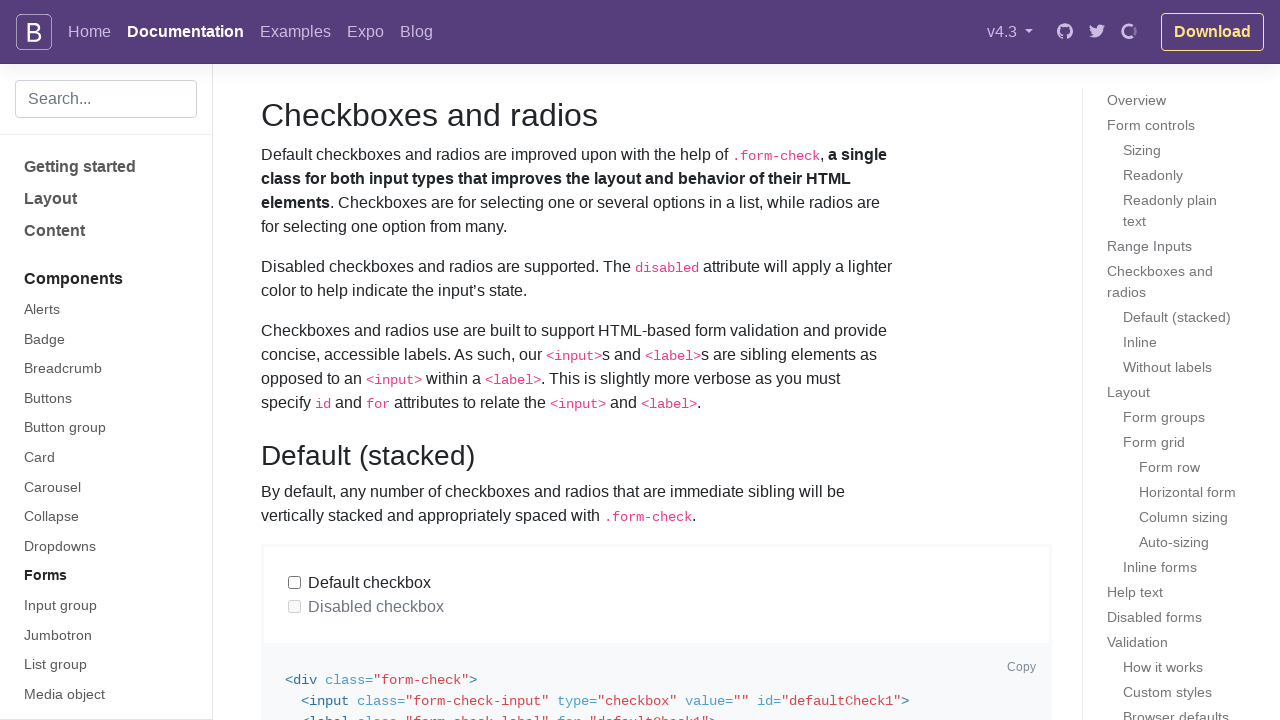

Clicked the second radio button to change selection at (295, 361) on internal:role=radio[name="Second default radio"s]
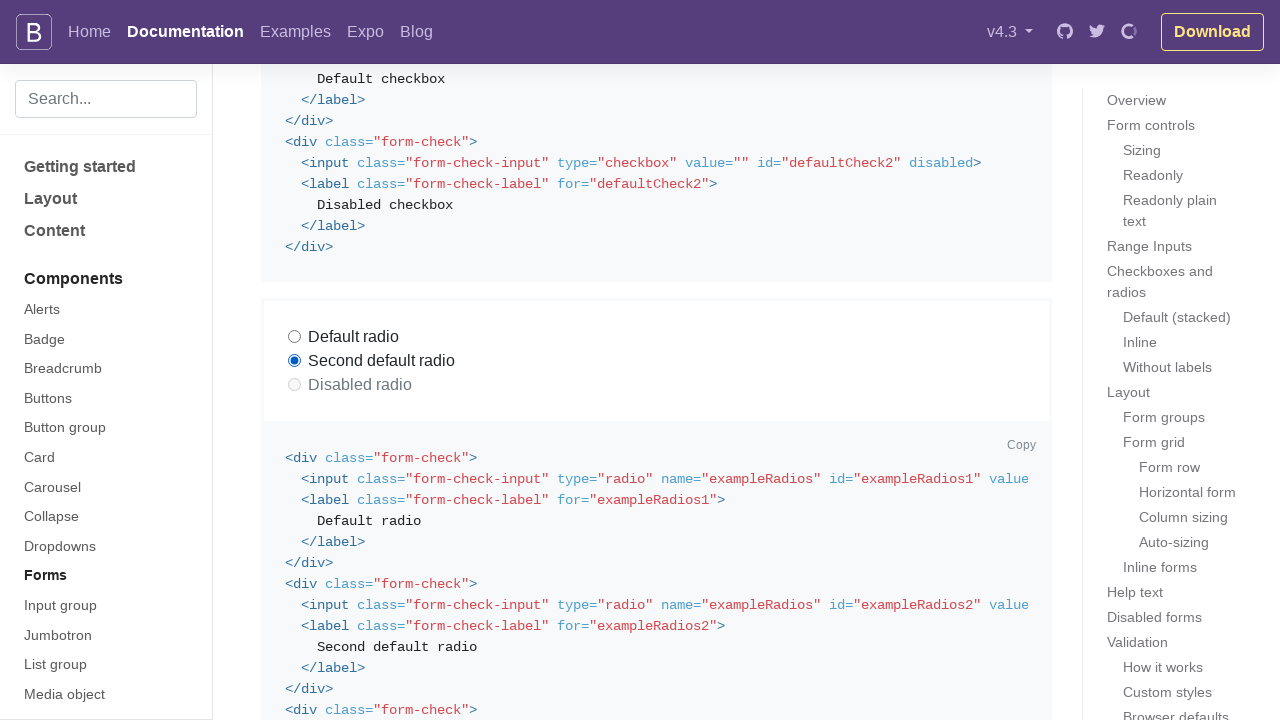

Verified that the second radio button is now checked
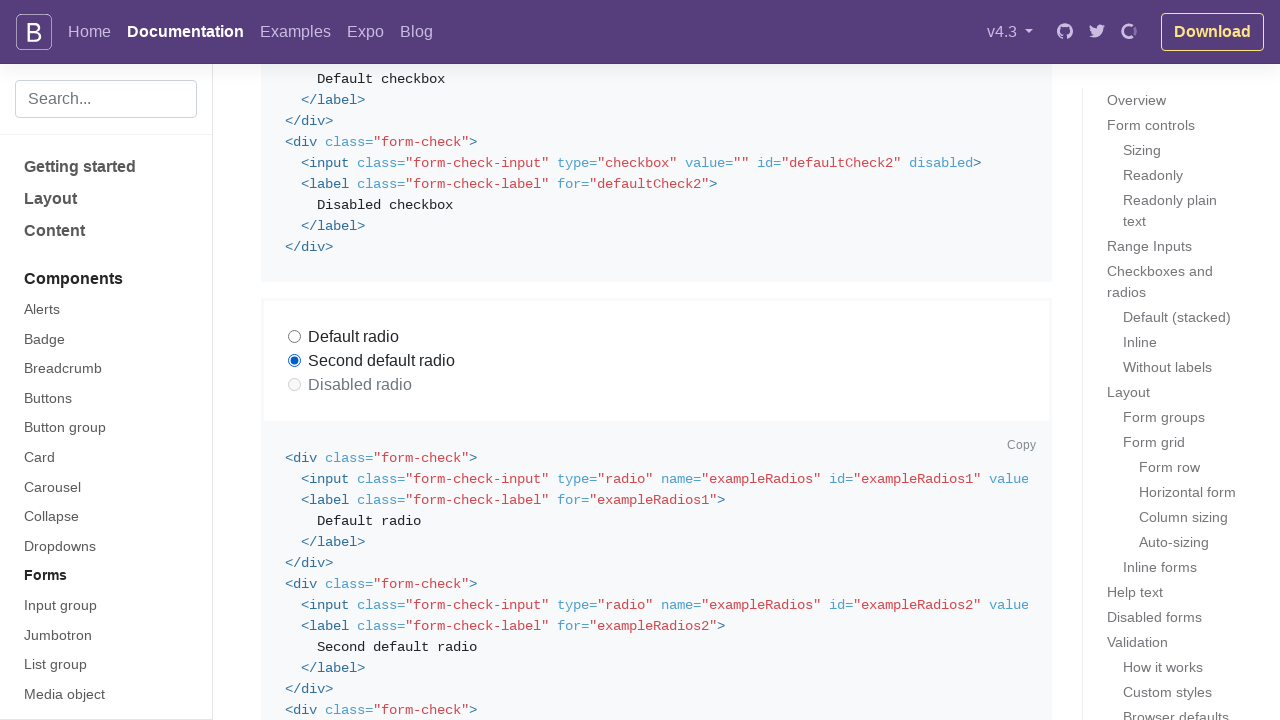

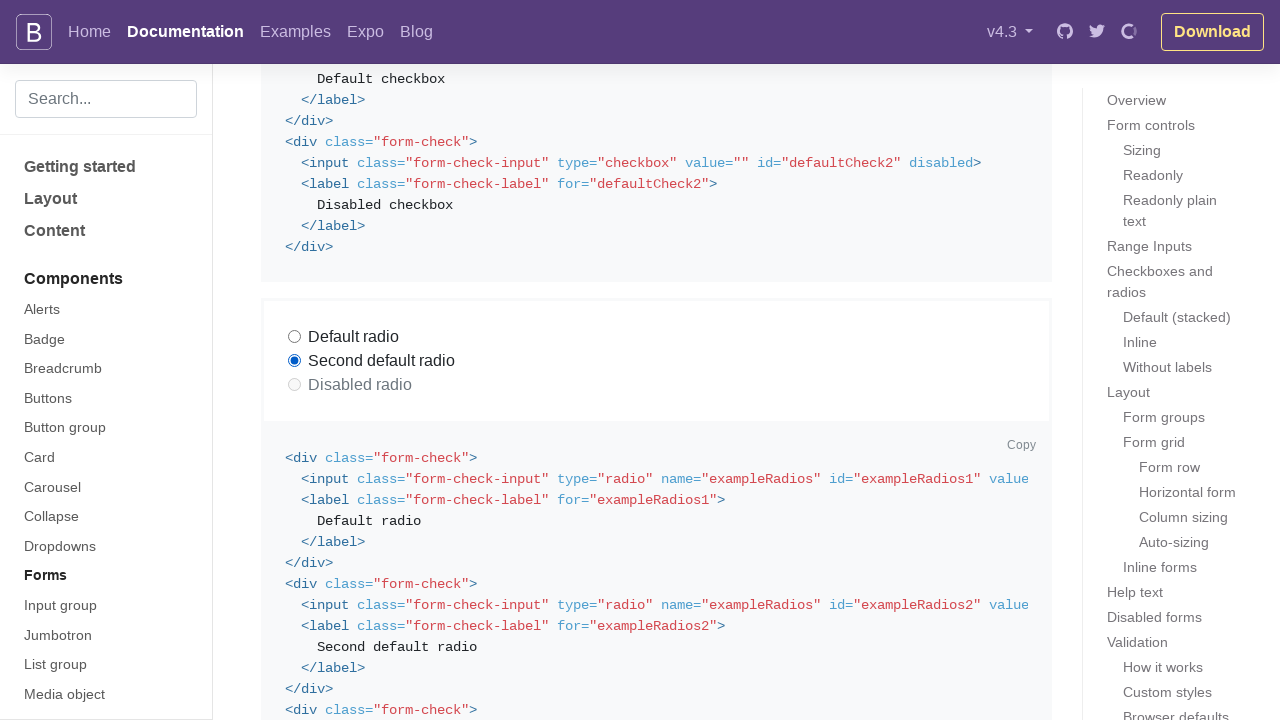